Tests a basic HTML form by filling in username, password, and comments fields, selecting checkboxes, and submitting the form on a public test page designed for form automation practice.

Starting URL: https://testpages.herokuapp.com/styled/basic-html-form-test.html

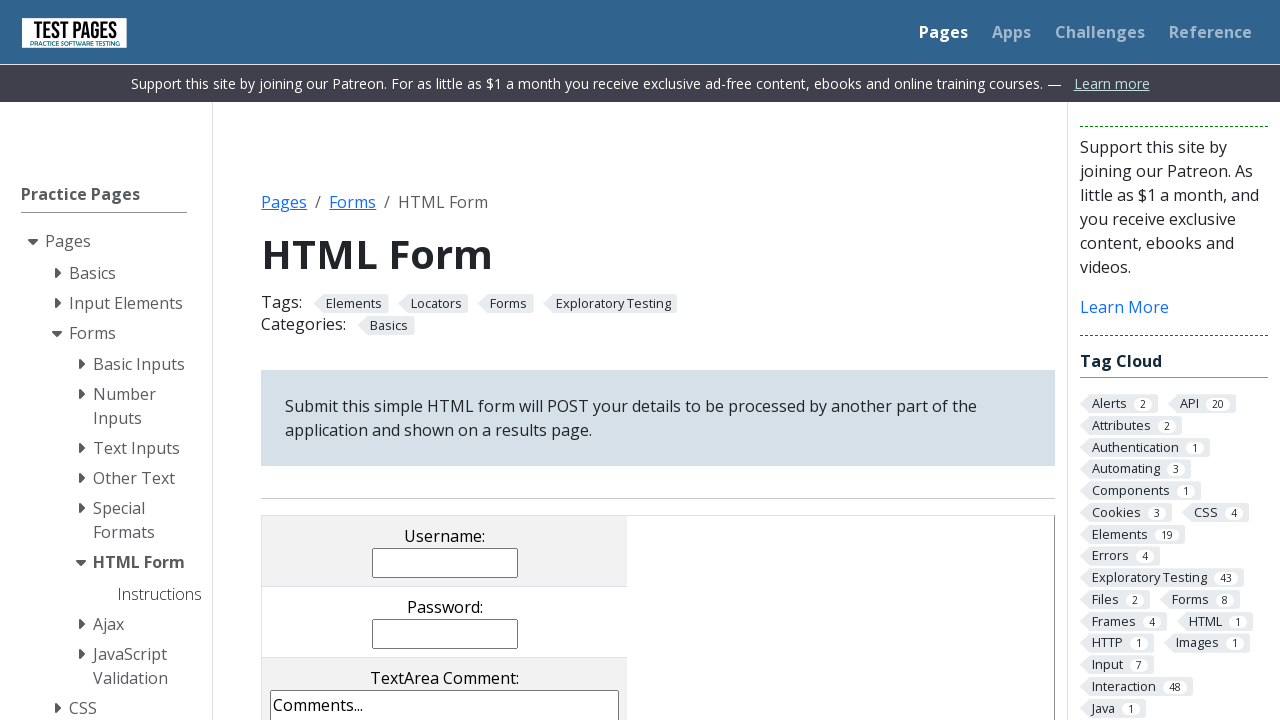

Navigated to basic HTML form test page
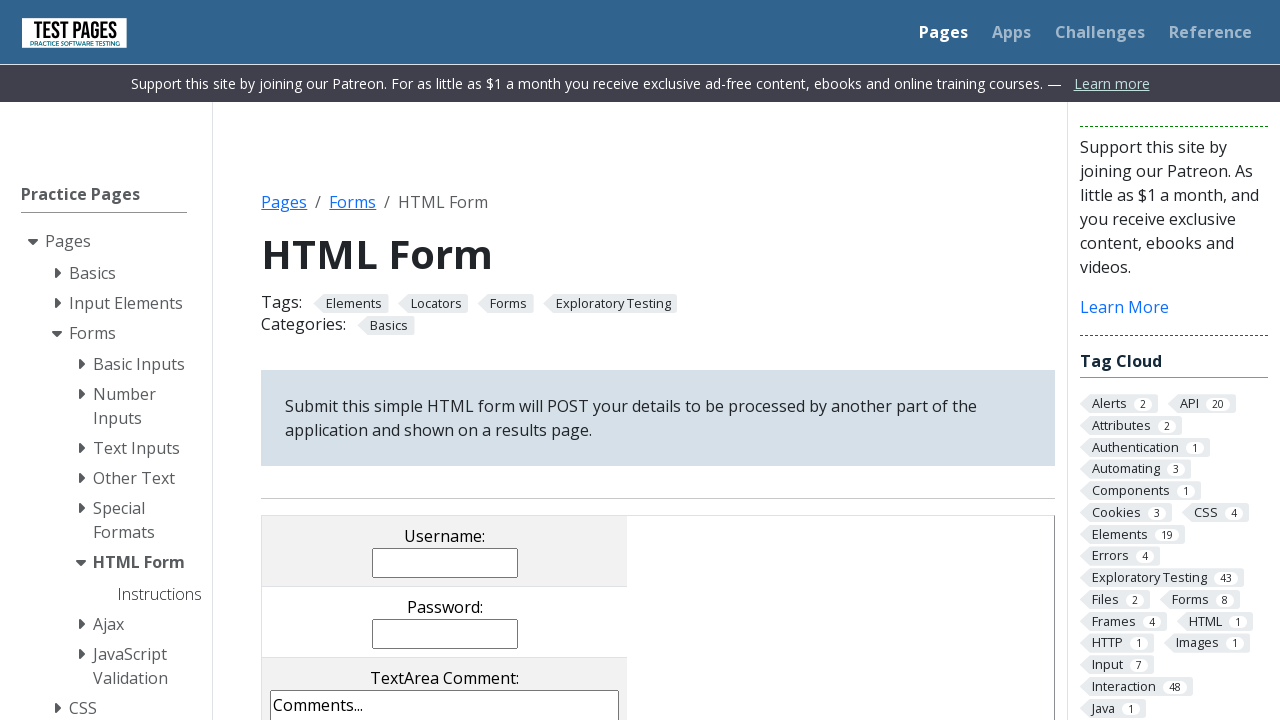

Filled username field with 'Felipe' on input[name='username']
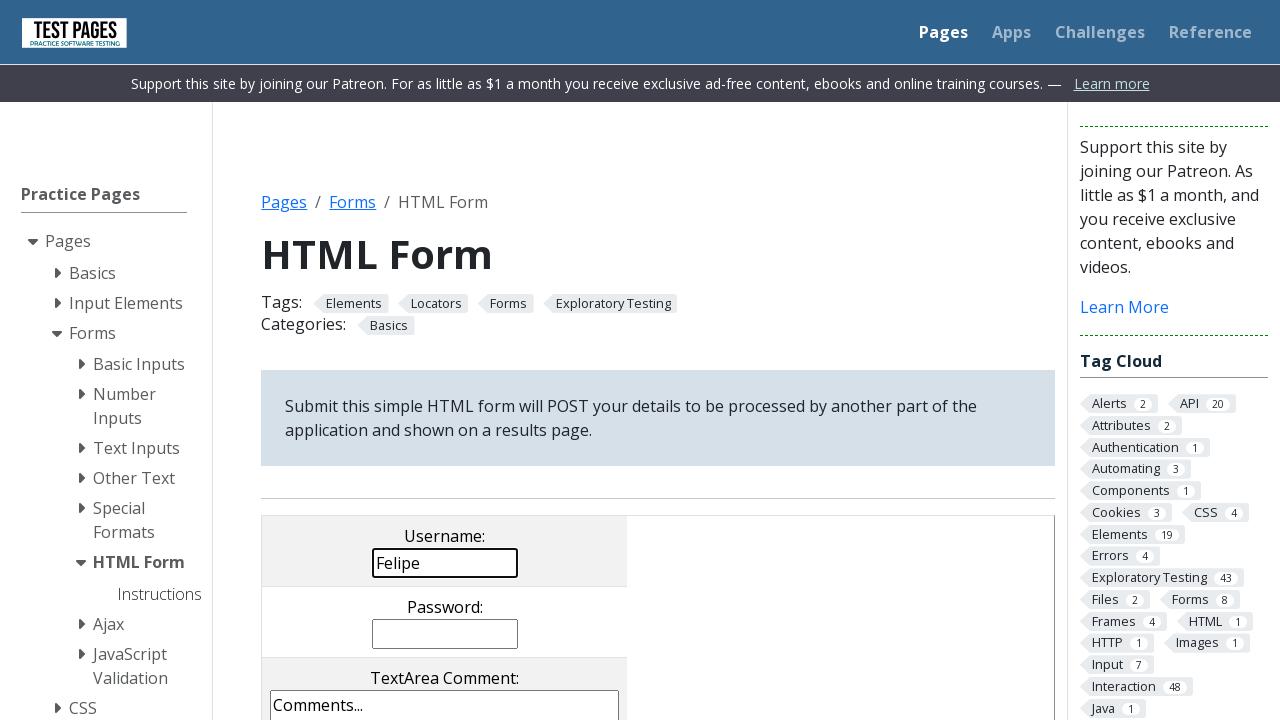

Filled password field with '123456' on input[name='password']
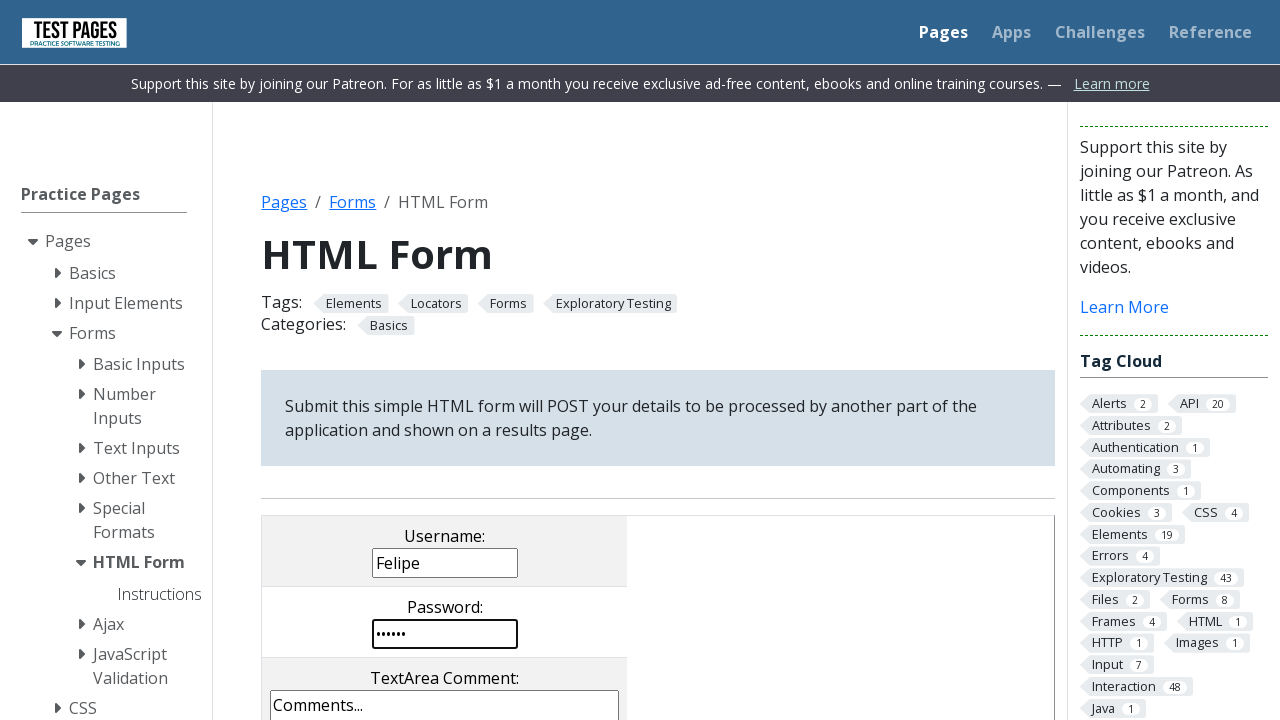

Filled comments field with 'Comments...' on textarea[name='comments']
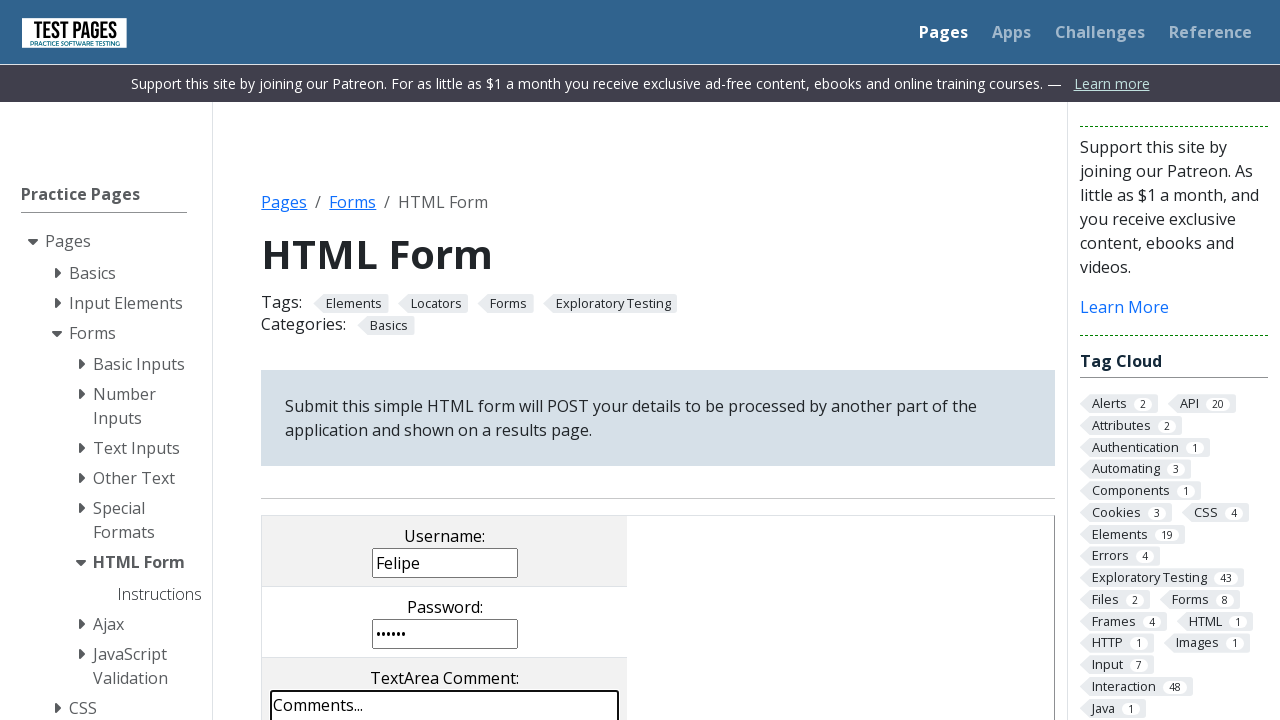

Clicked checkbox cb3 at (505, 360) on input[value='cb3']
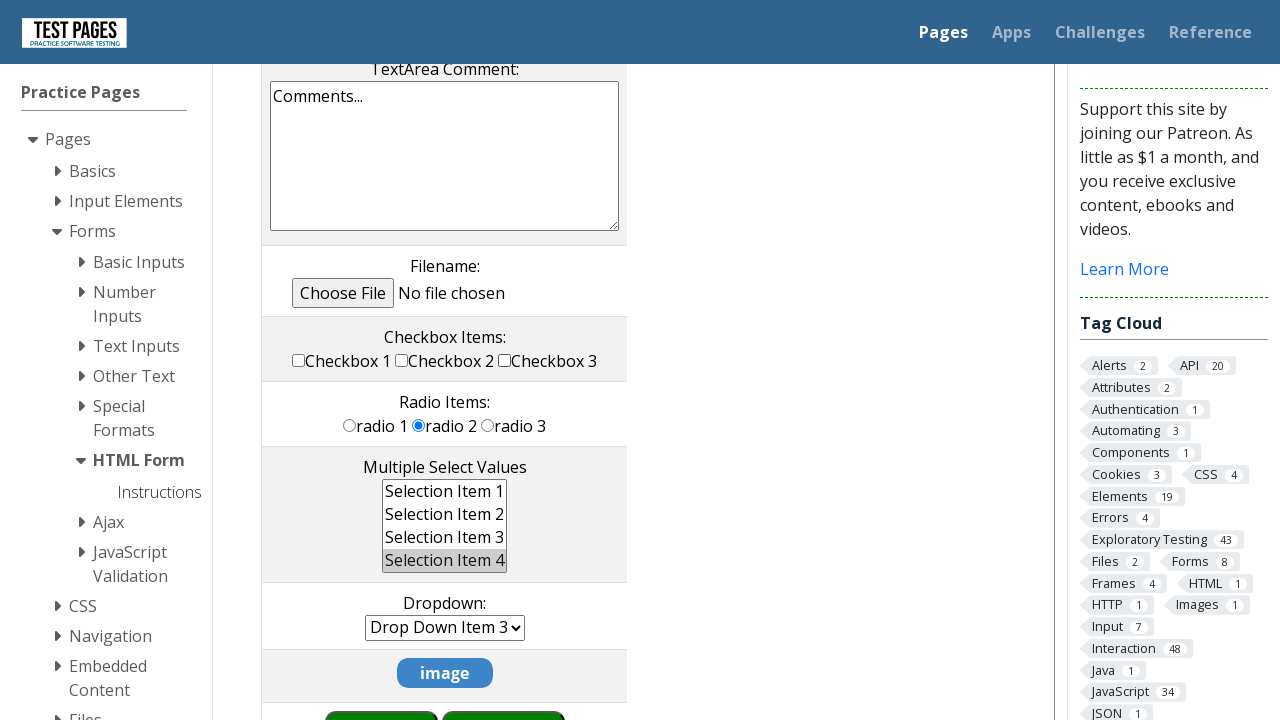

Clicked checkbox cb1 at (299, 360) on input[value='cb1']
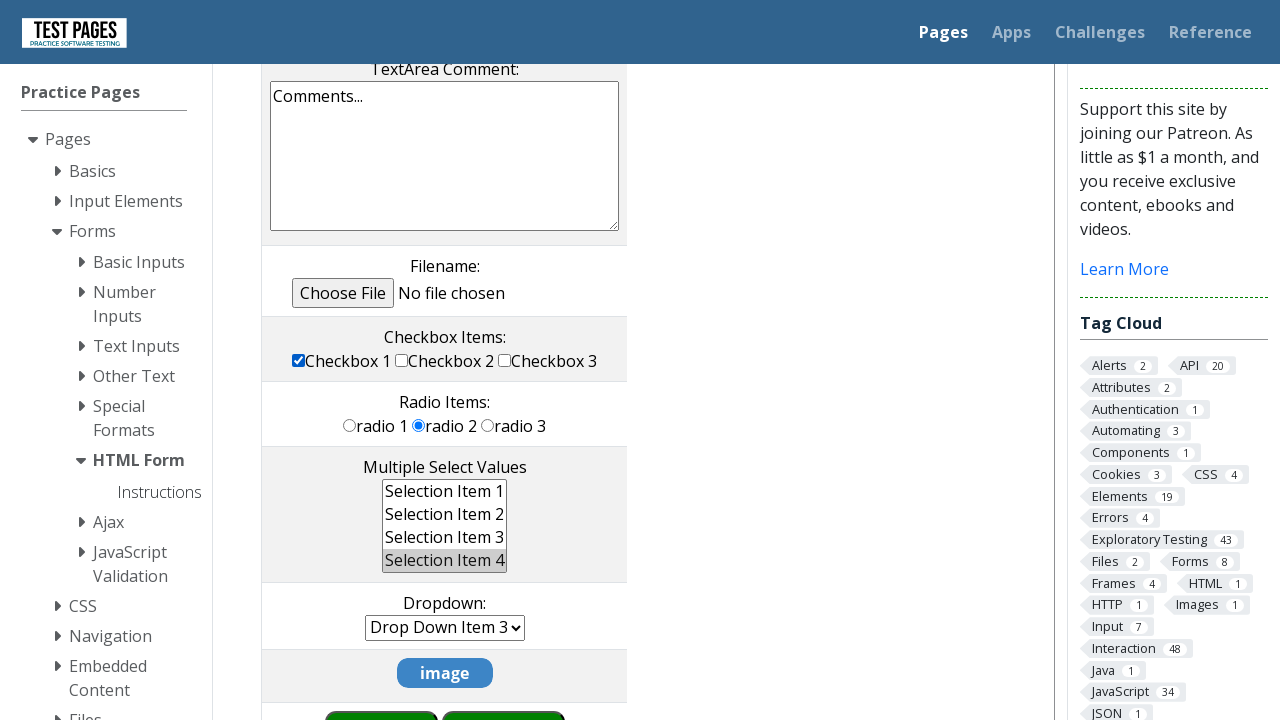

Clicked submit button to submit form at (504, 690) on input[value='submit']
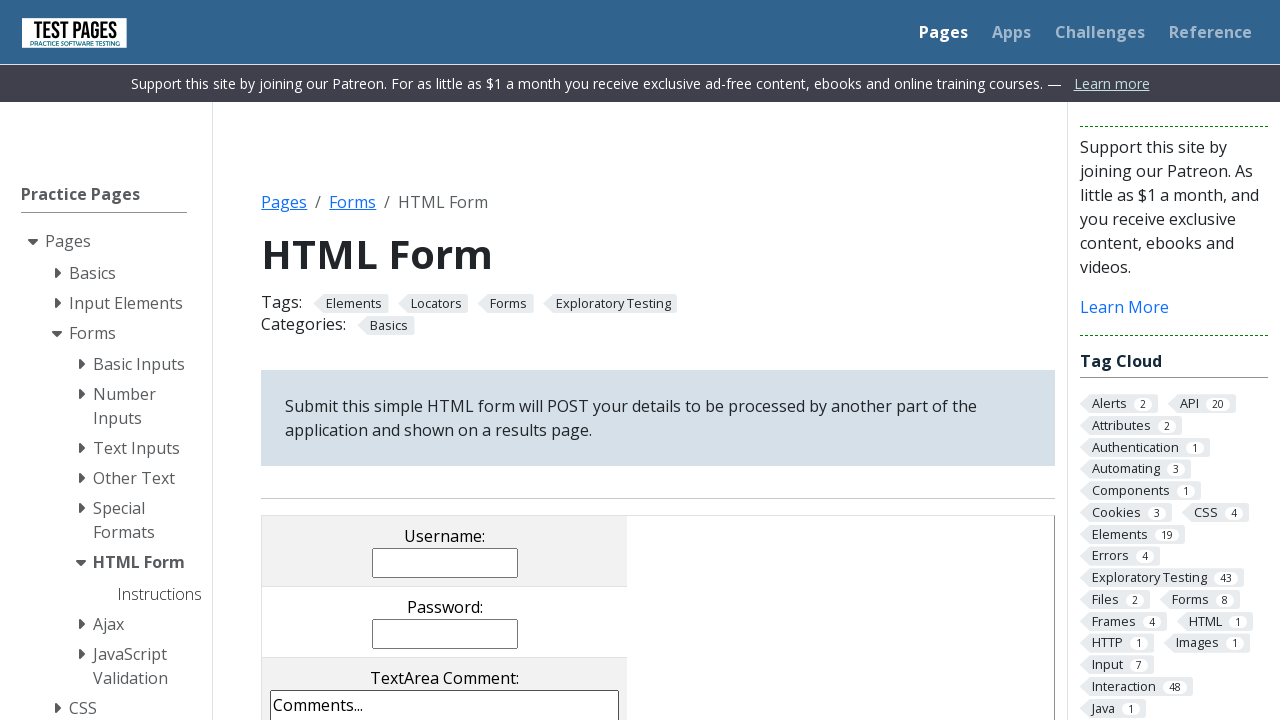

Form results page loaded successfully
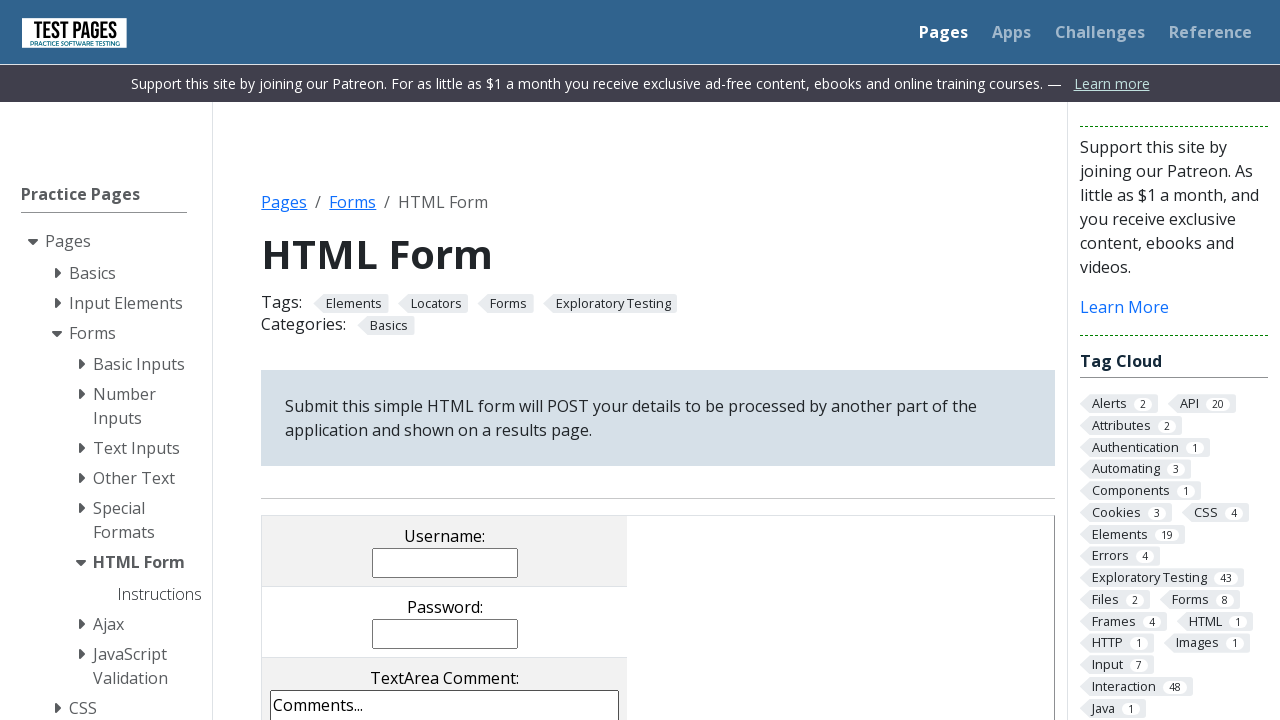

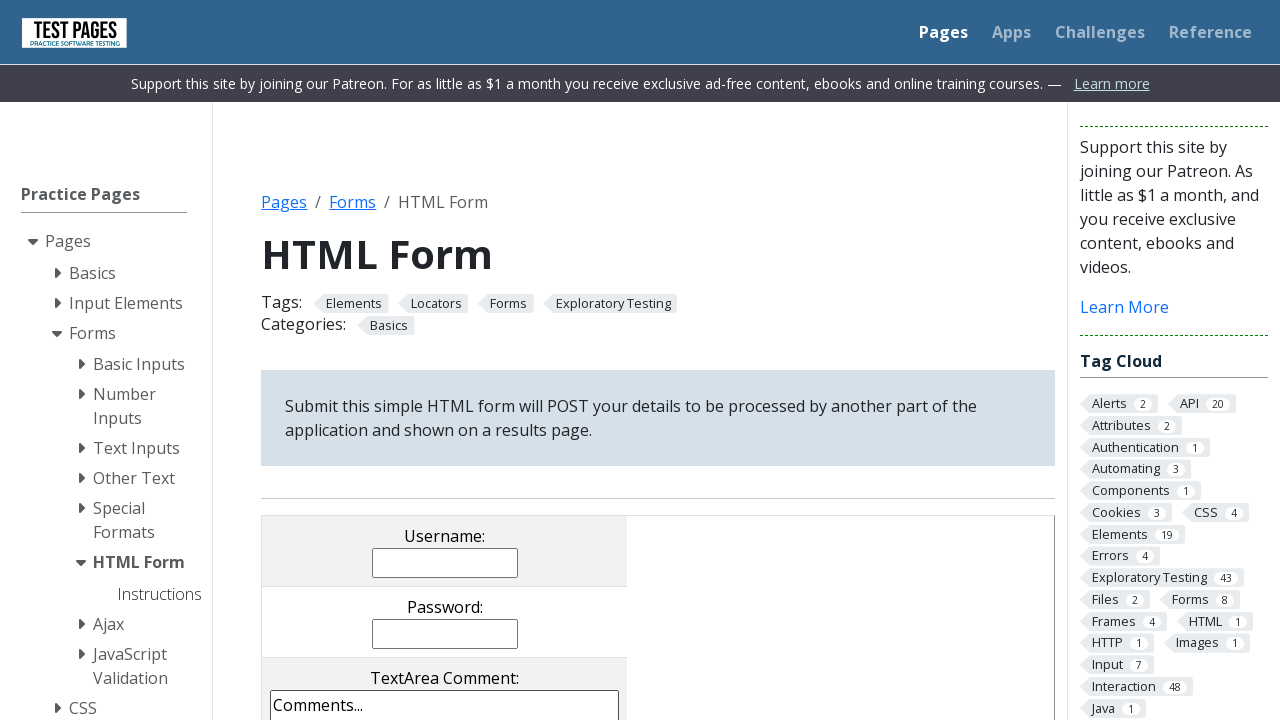